Clicks on the lobster menu item

Starting URL: https://sauceaaron.github.io/MenuSelection/menu.html

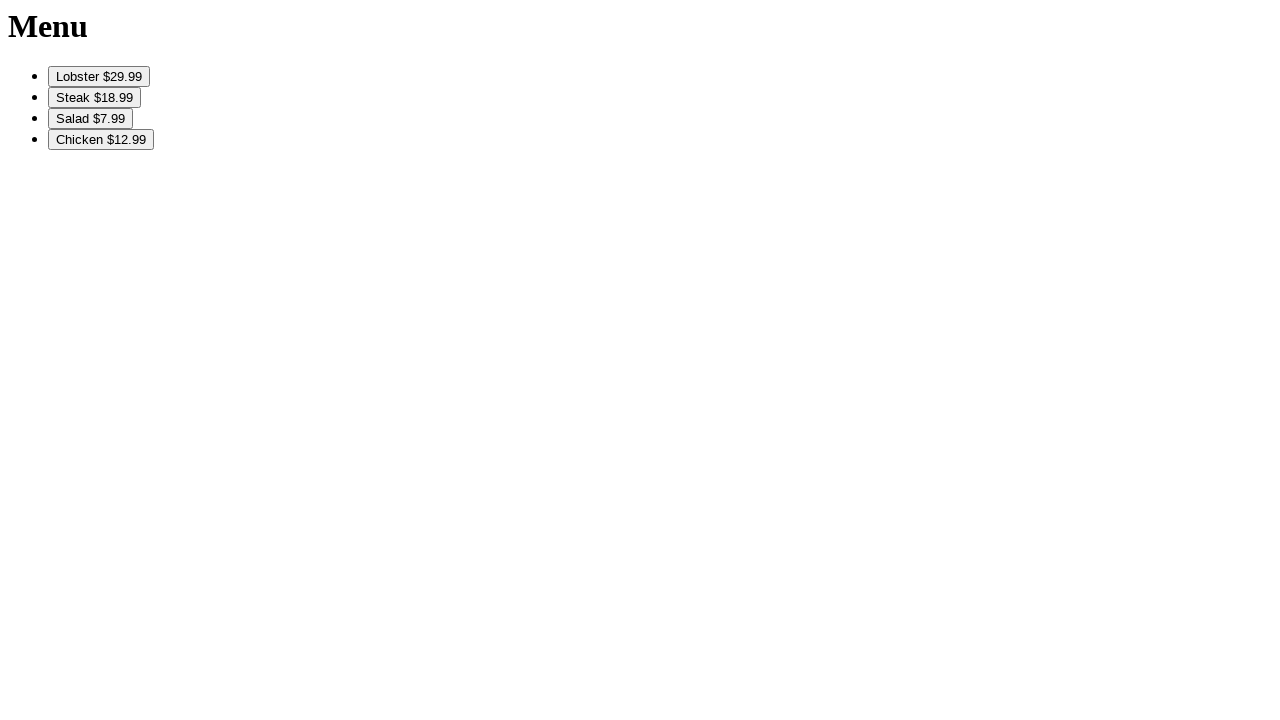

Navigated to menu page
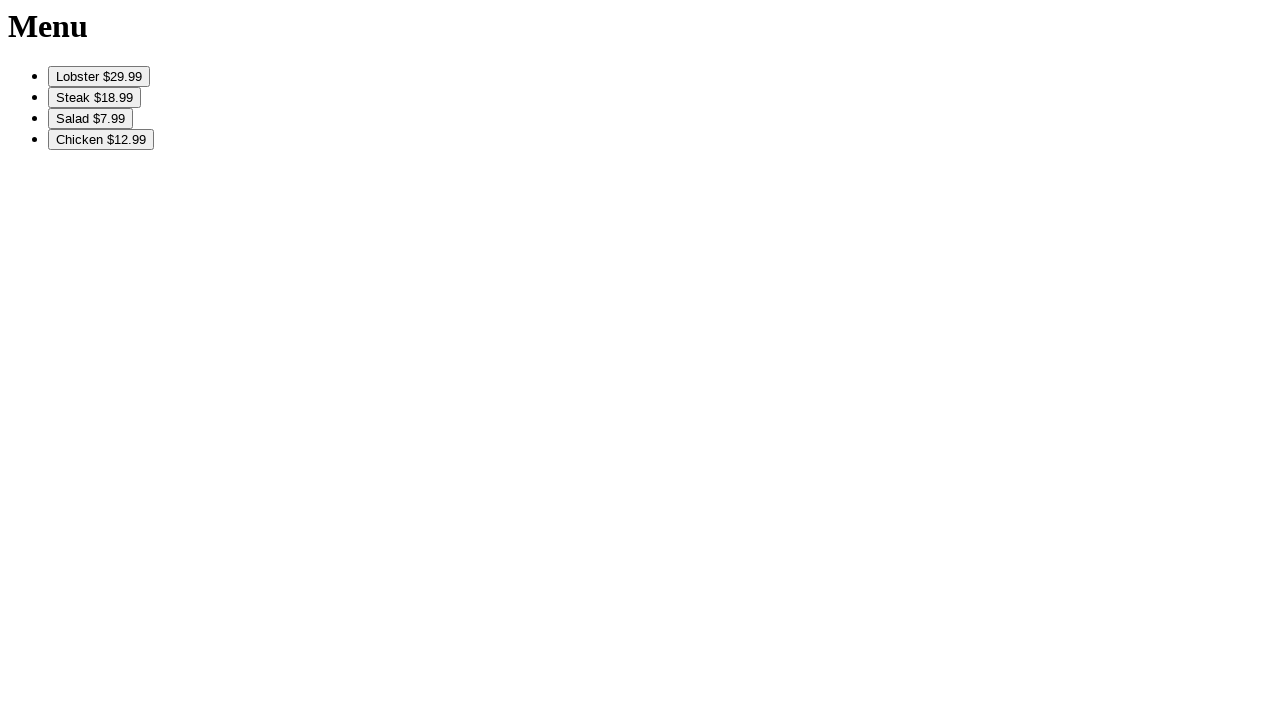

Clicked on the lobster menu item at (99, 77) on #lobster
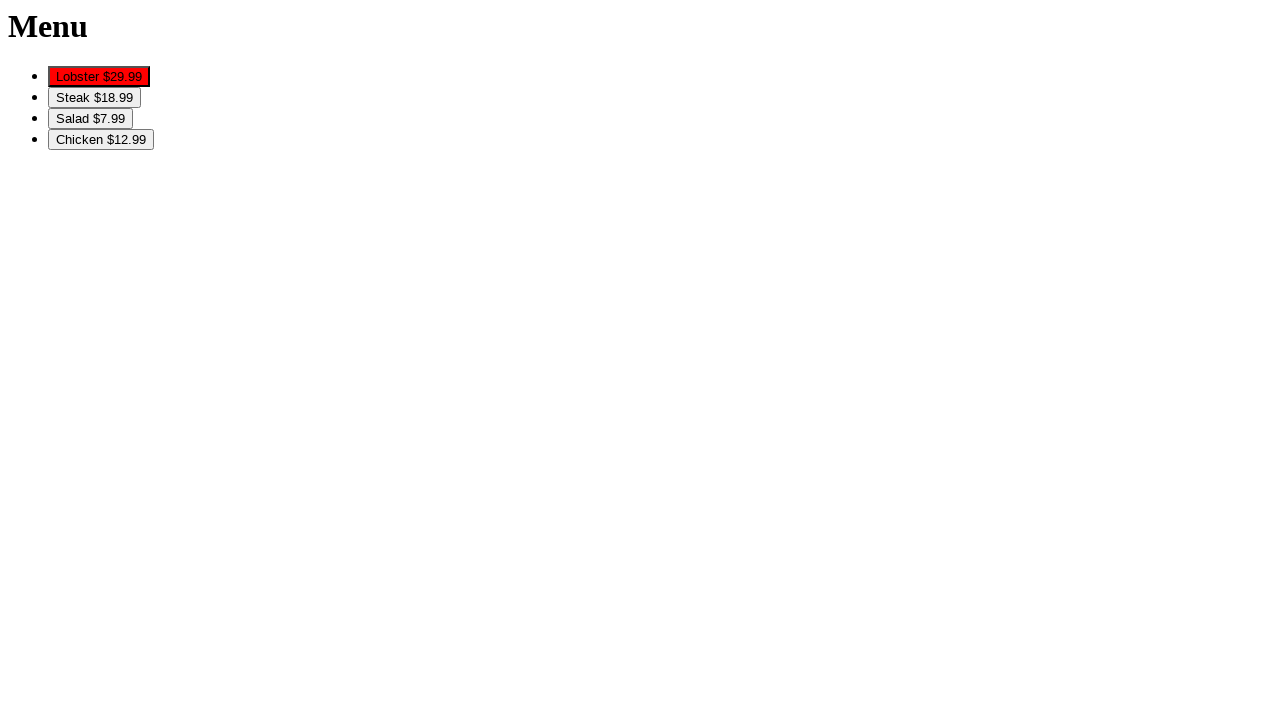

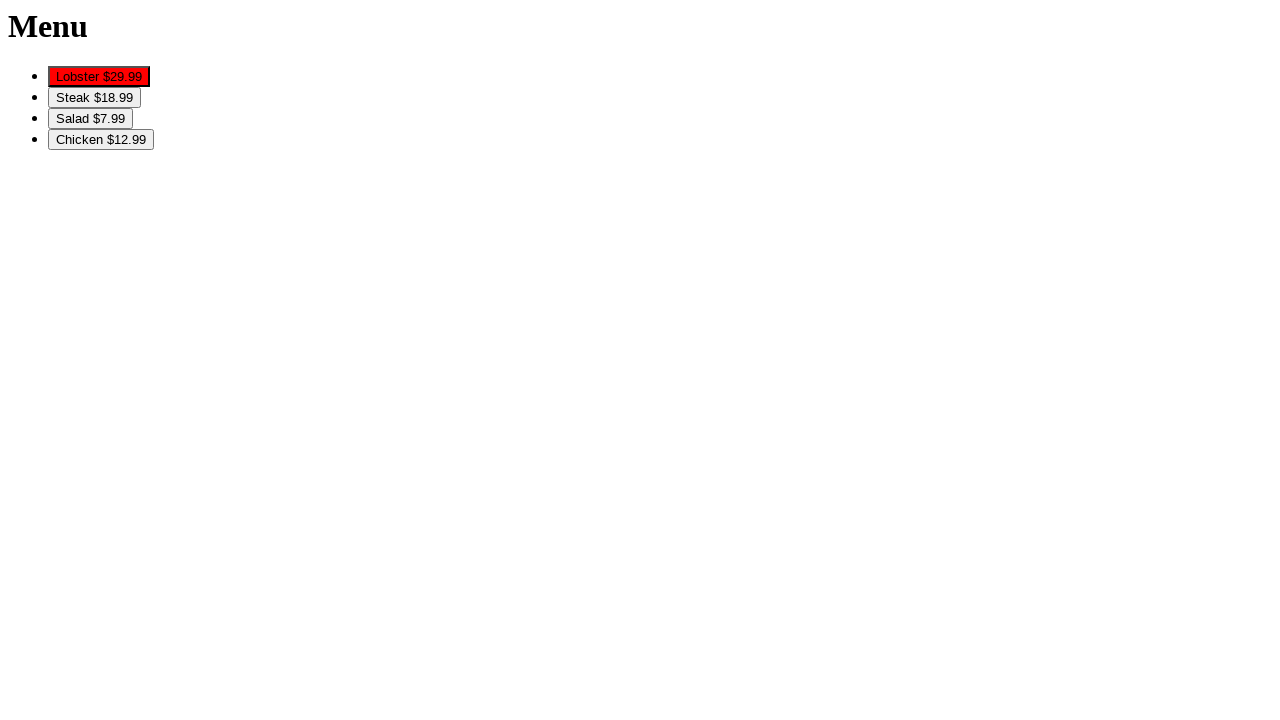